Tests double-click functionality by performing a double-click on a button and verifying the success message appears

Starting URL: https://demoqa.com/buttons

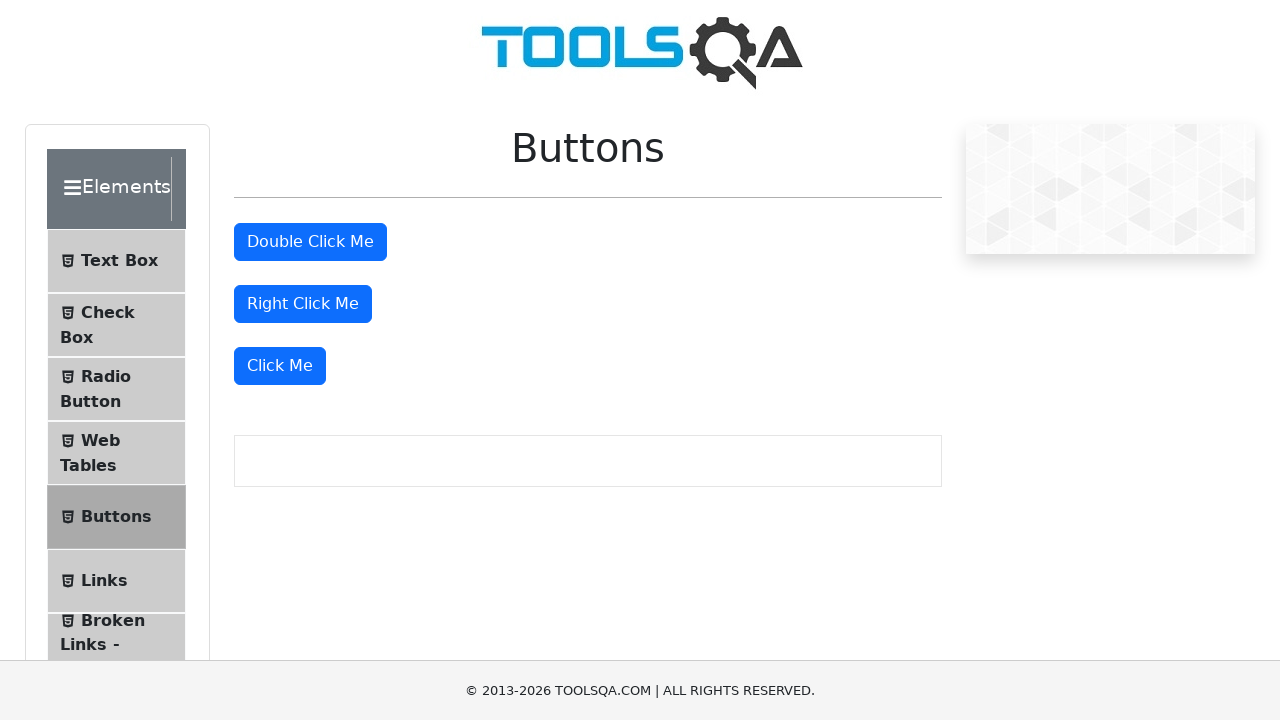

Double-clicked the double click button at (310, 242) on #doubleClickBtn
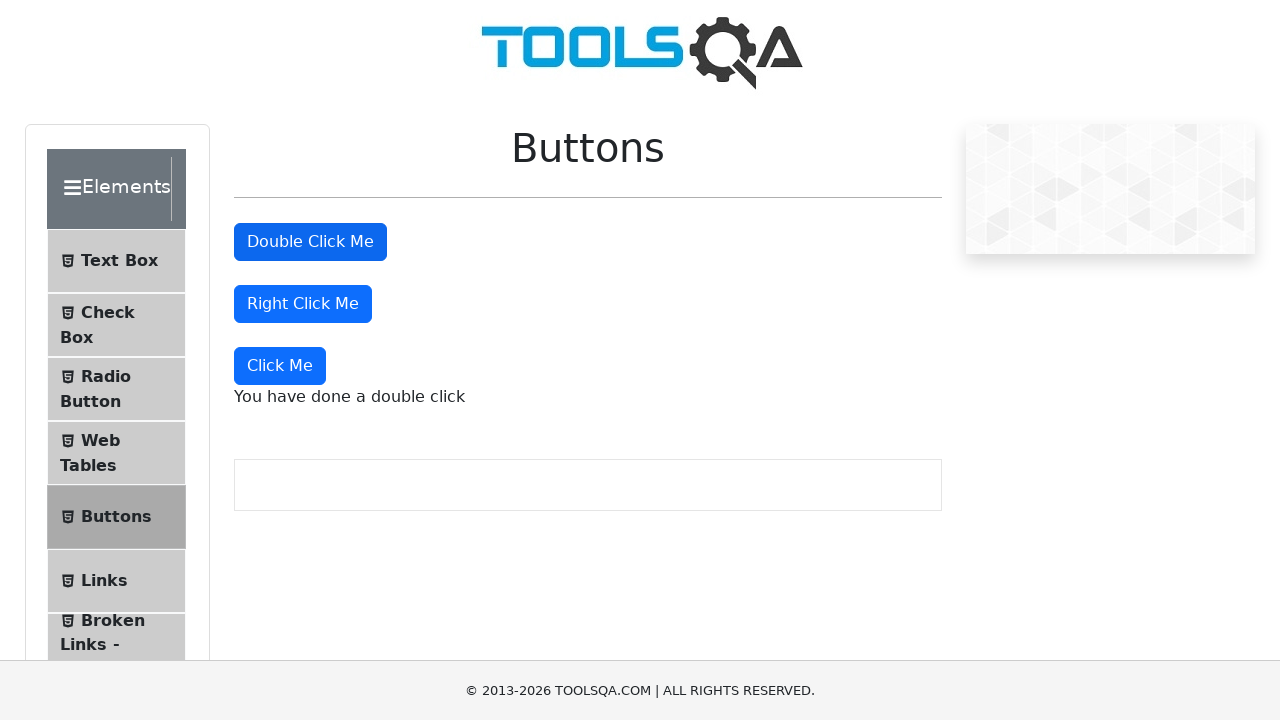

Double-click success message appeared
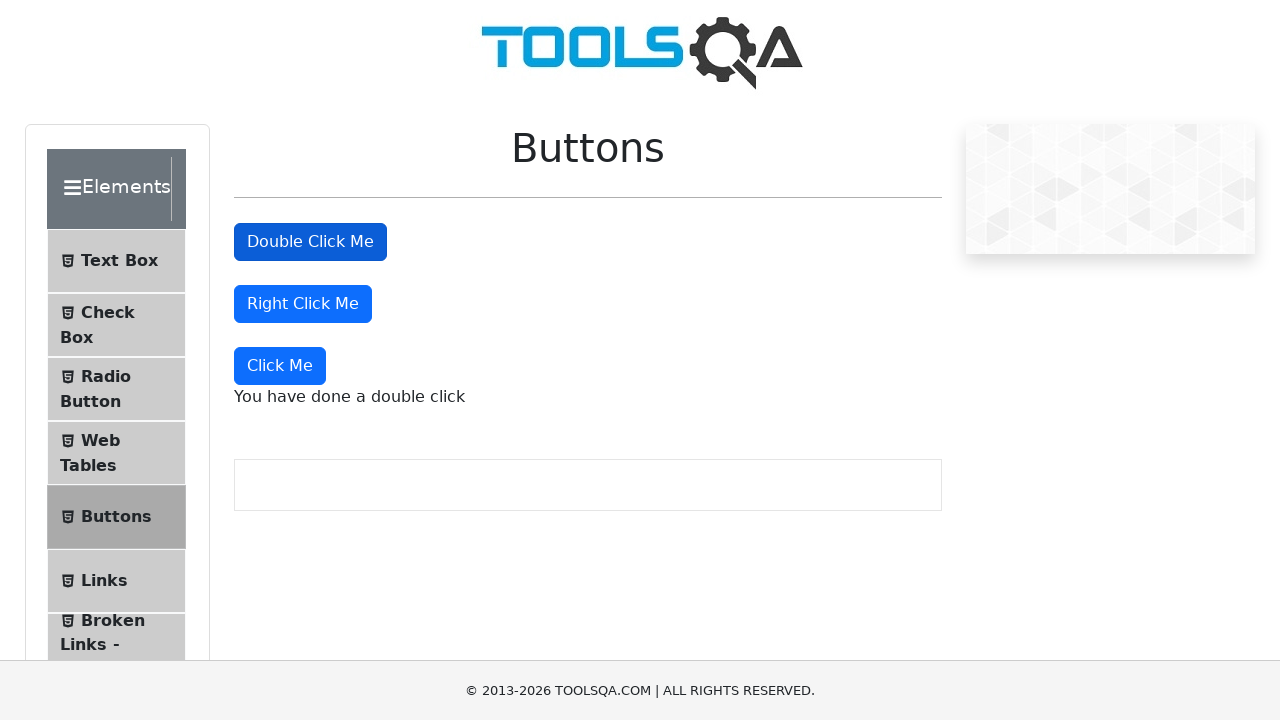

Retrieved double-click success message text
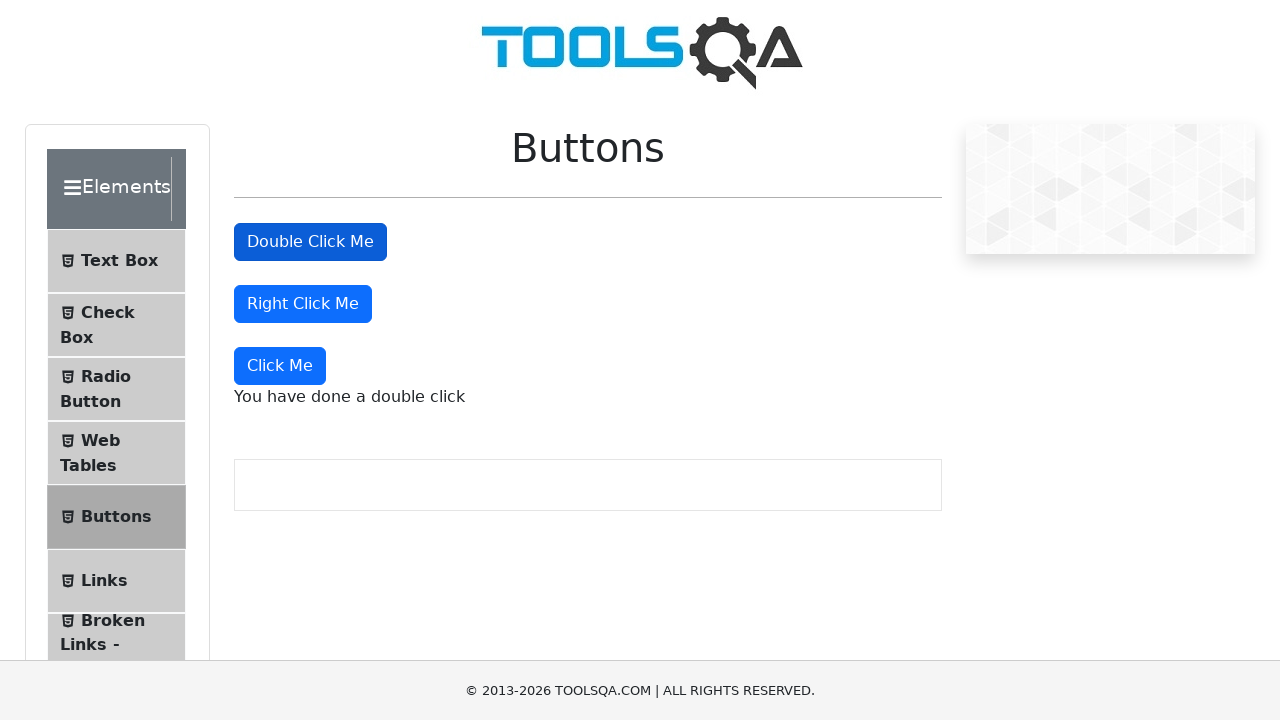

Verified success message displays 'You have done a double click'
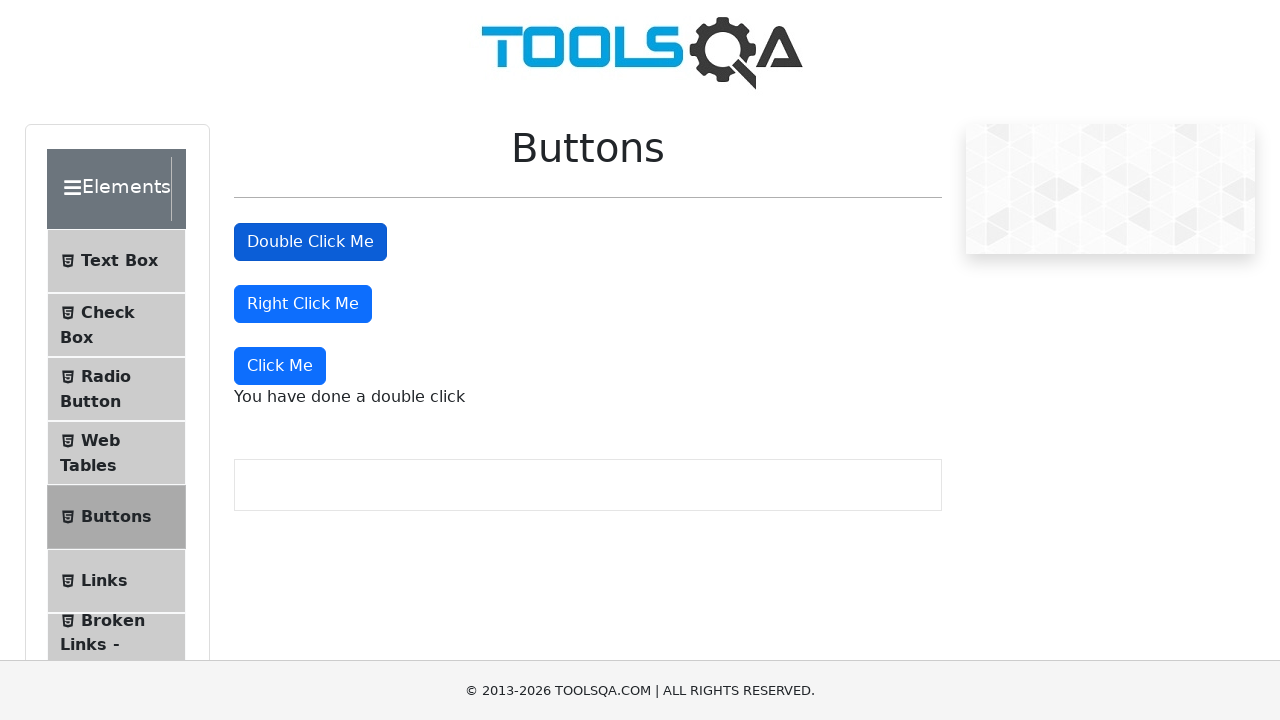

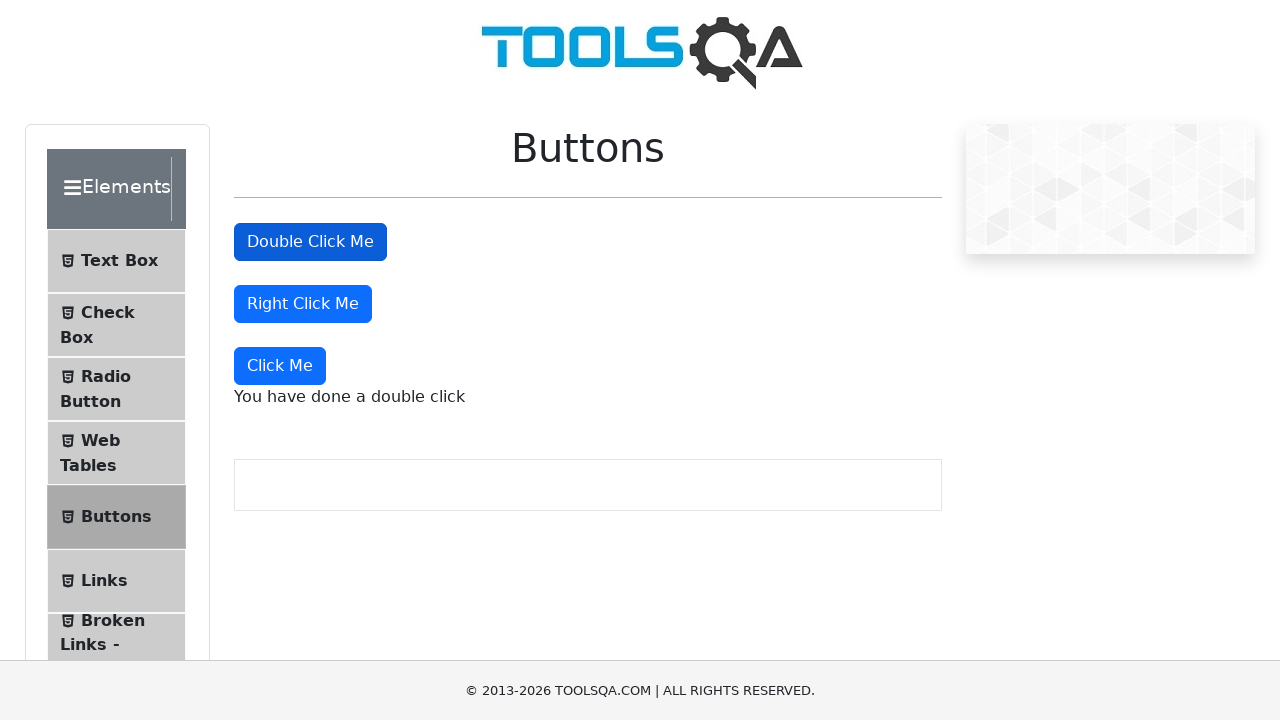